Tests window handling by opening a link in a new window, navigating within the child window, closing it, and returning to the parent window

Starting URL: http://omayo.blogspot.com/

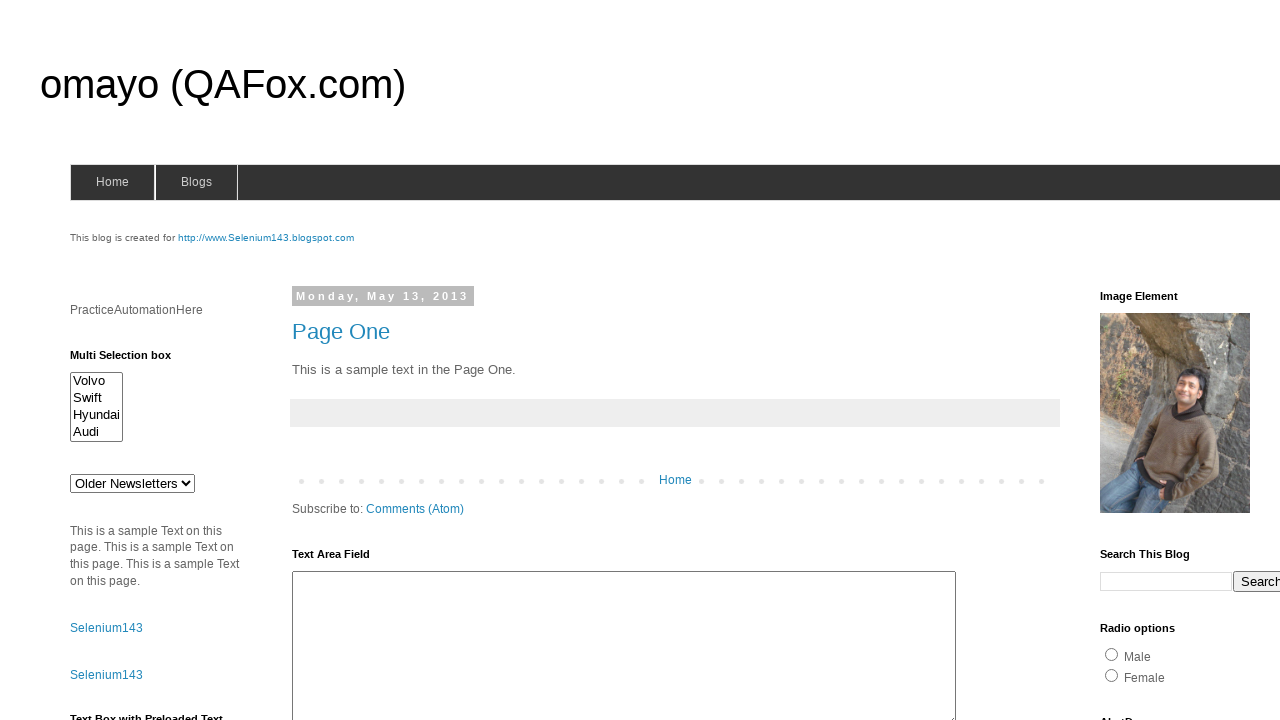

Clicked SeleniumTutorial link to open new window at (116, 360) on a:has-text('SeleniumTutorial')
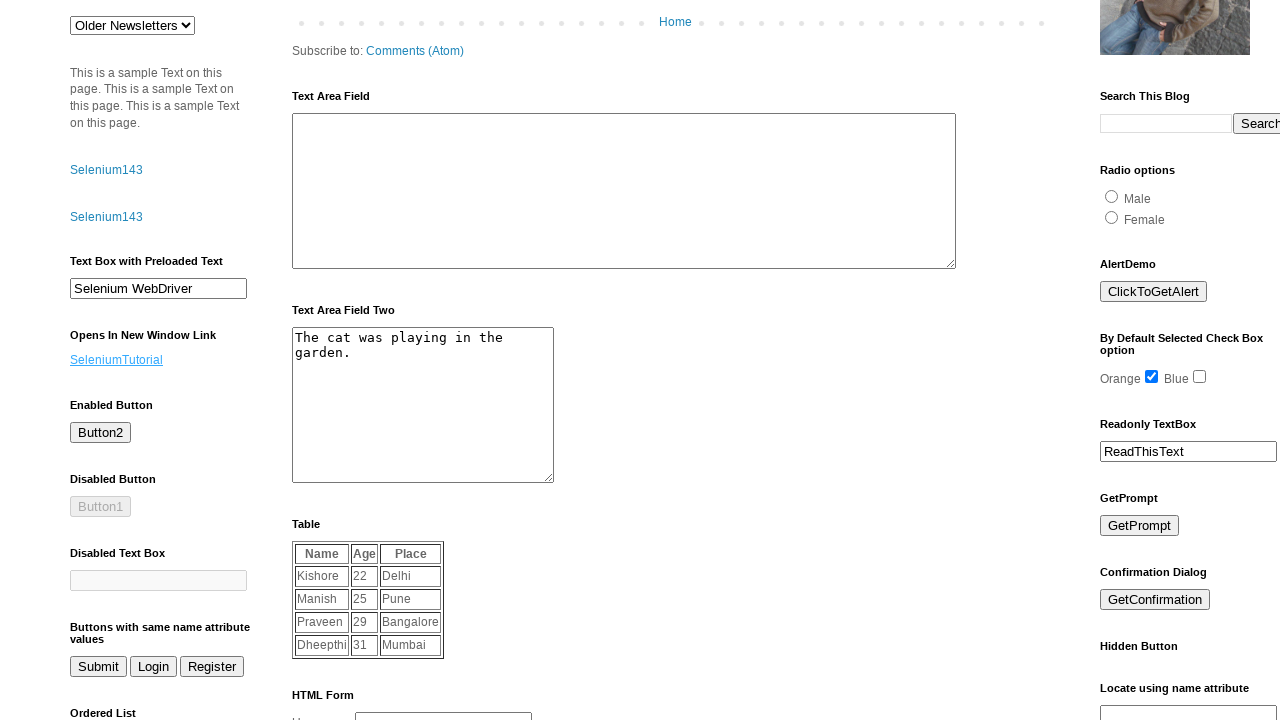

New window loaded successfully
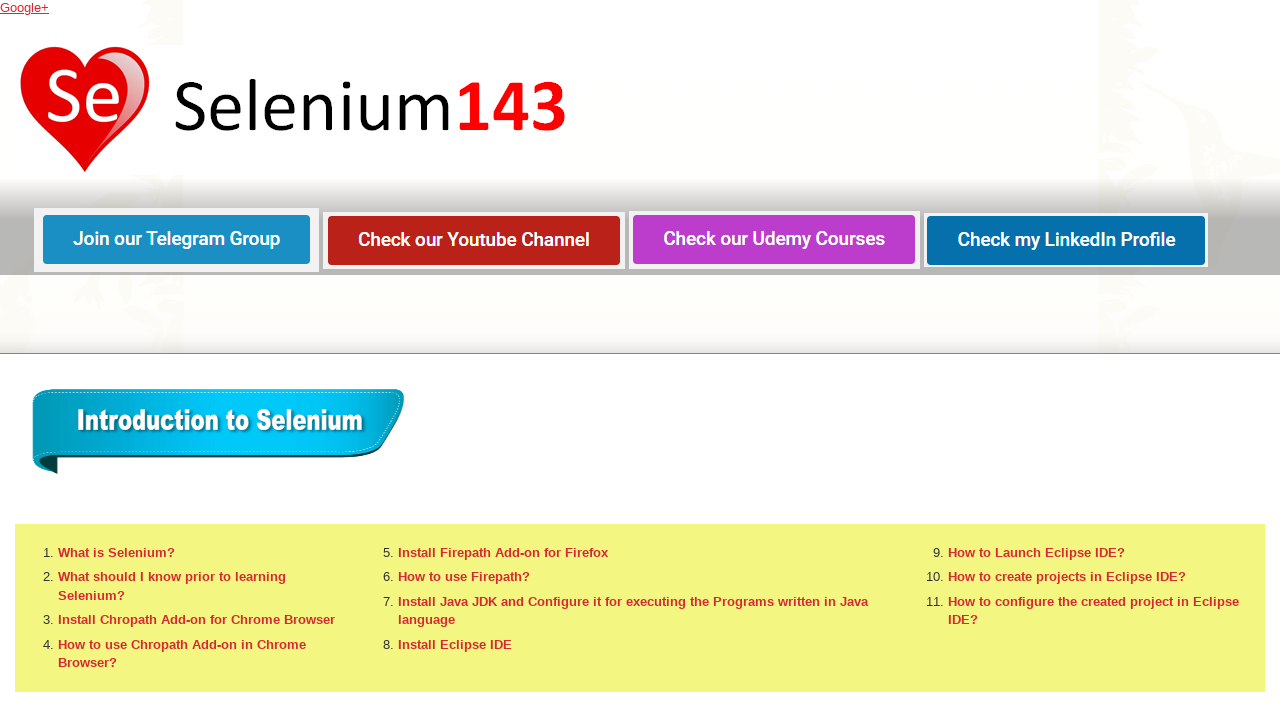

Clicked Eclipse IDE link in child window at (455, 644) on a:has-text('Eclipse IDE')
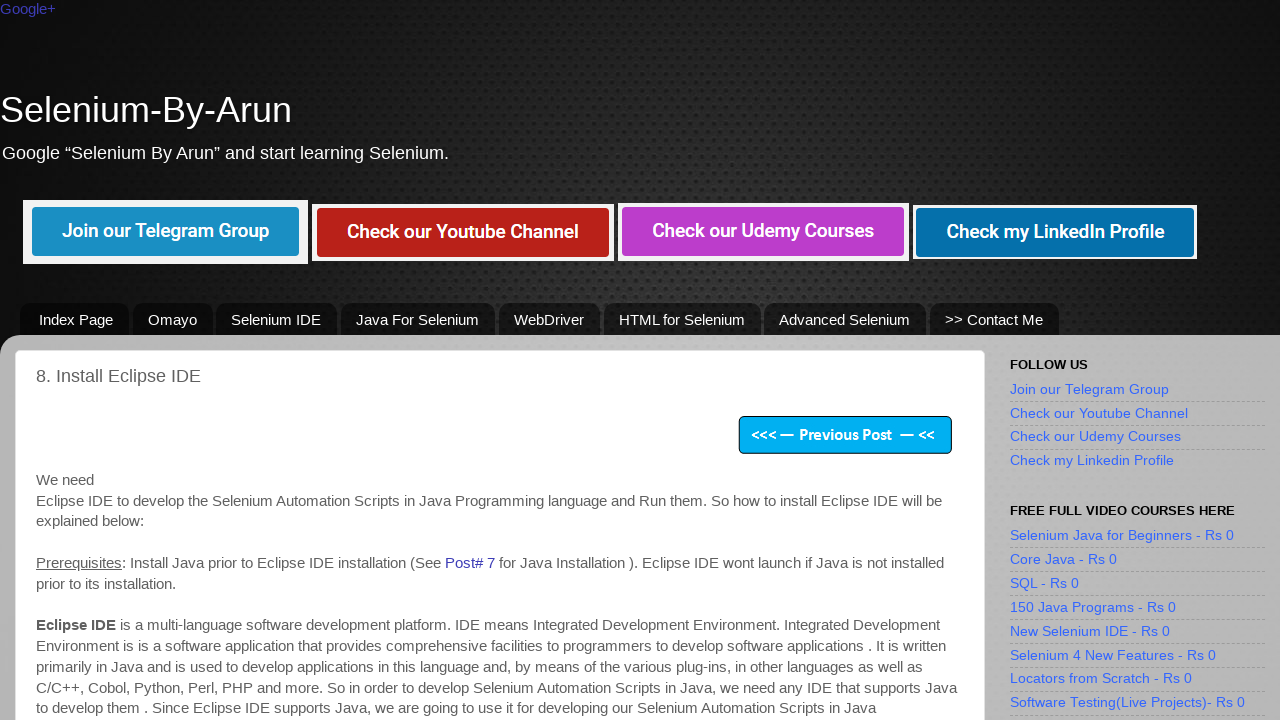

Closed child window
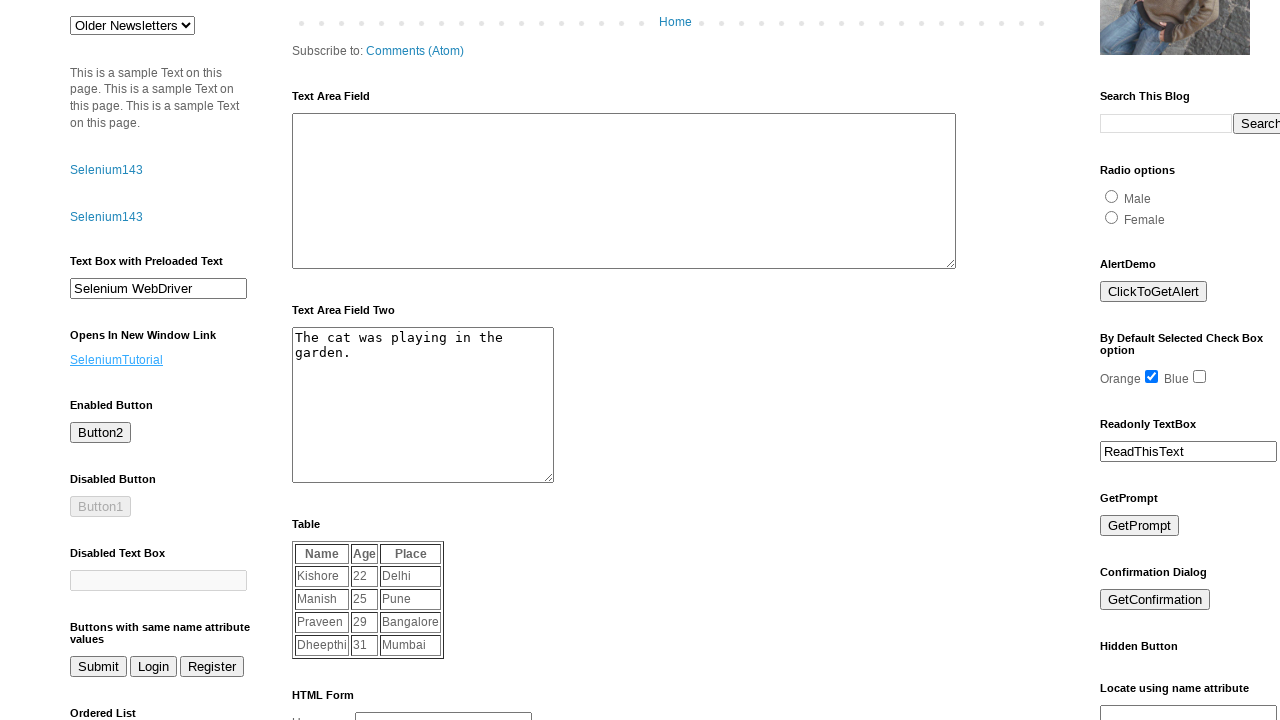

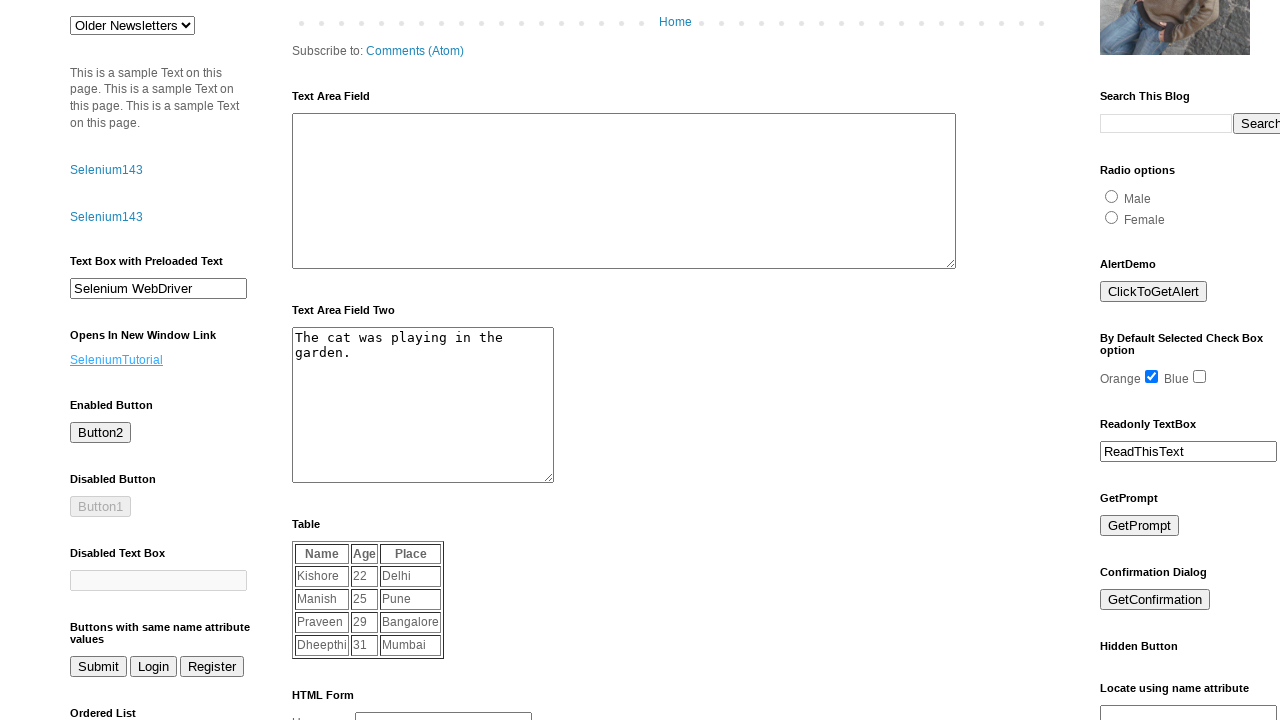